Clicks the edit button for the first table row and submits the form

Starting URL: https://demoqa.com/webtables

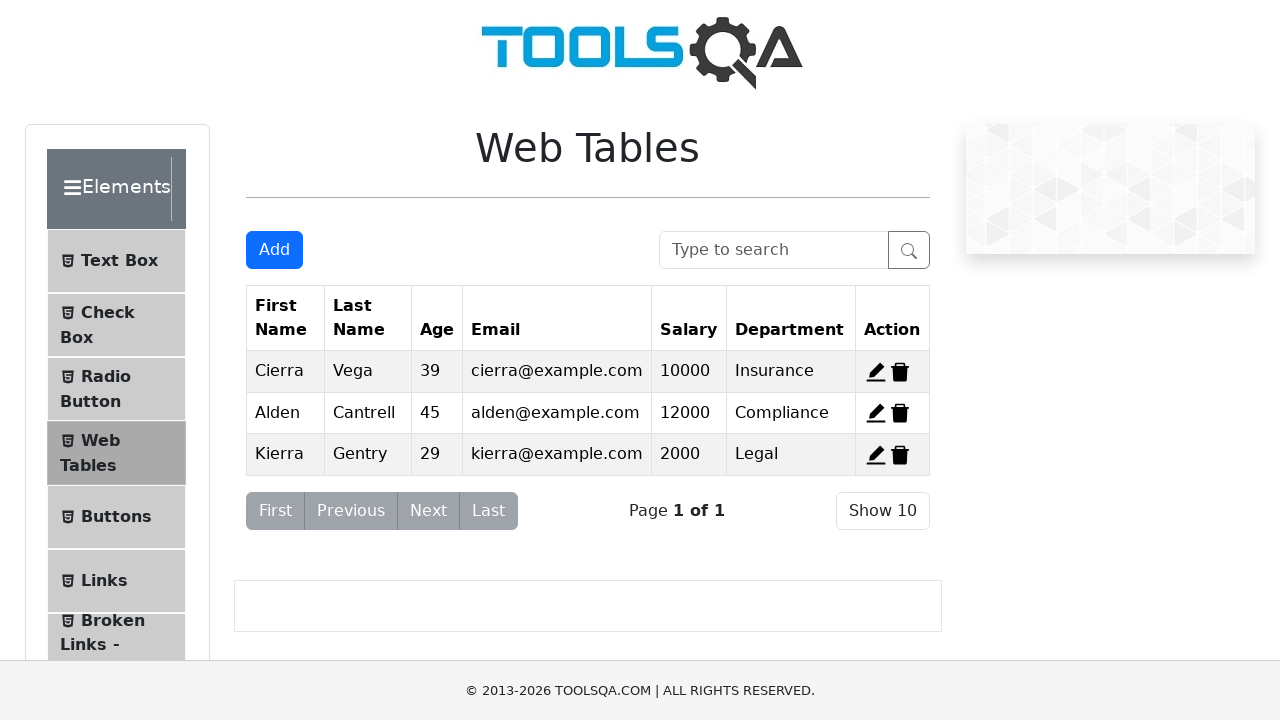

Clicked edit button for first table row at (876, 372) on xpath=//span[@id='edit-record-1']//*[@stroke='currentColor']
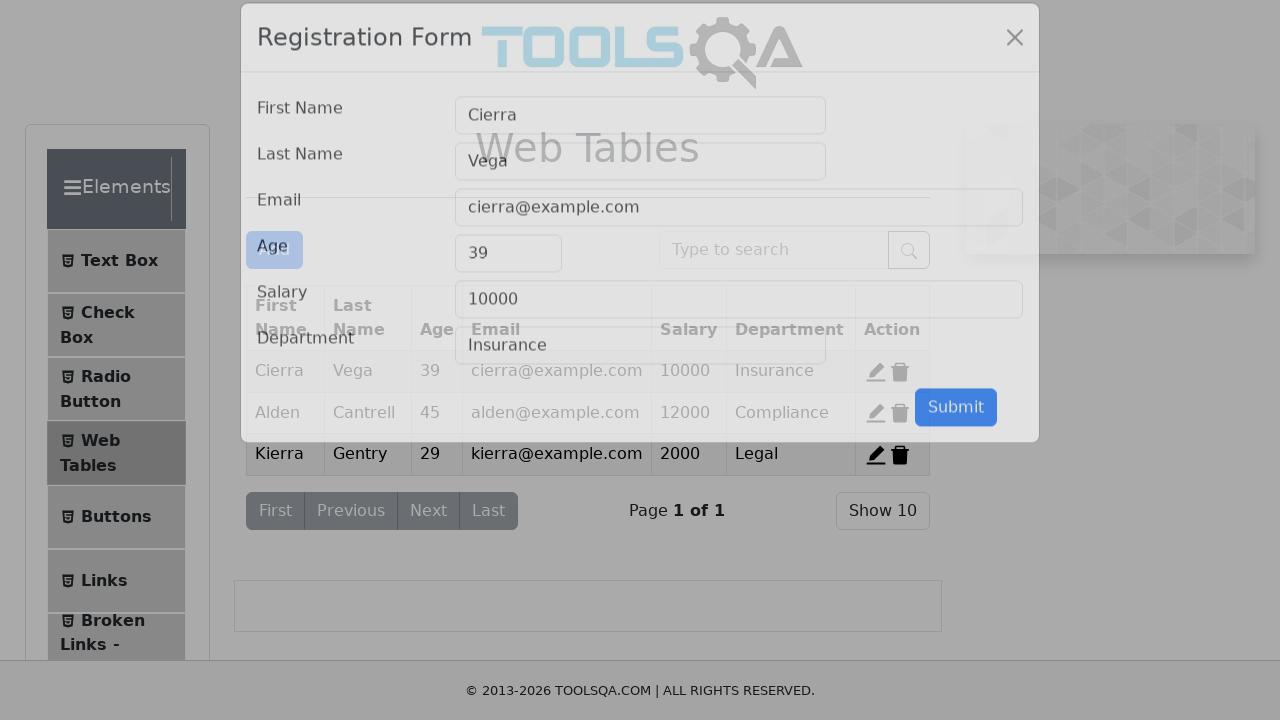

Clicked submit button to save form changes at (956, 433) on #submit
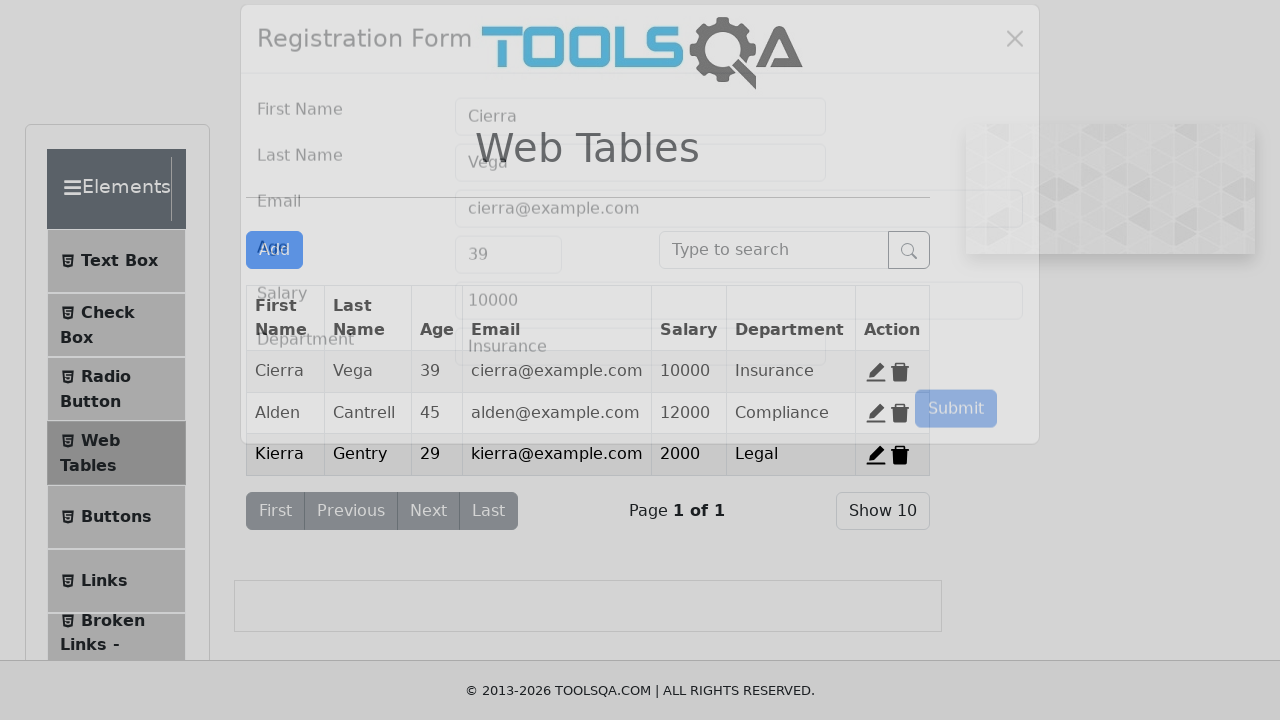

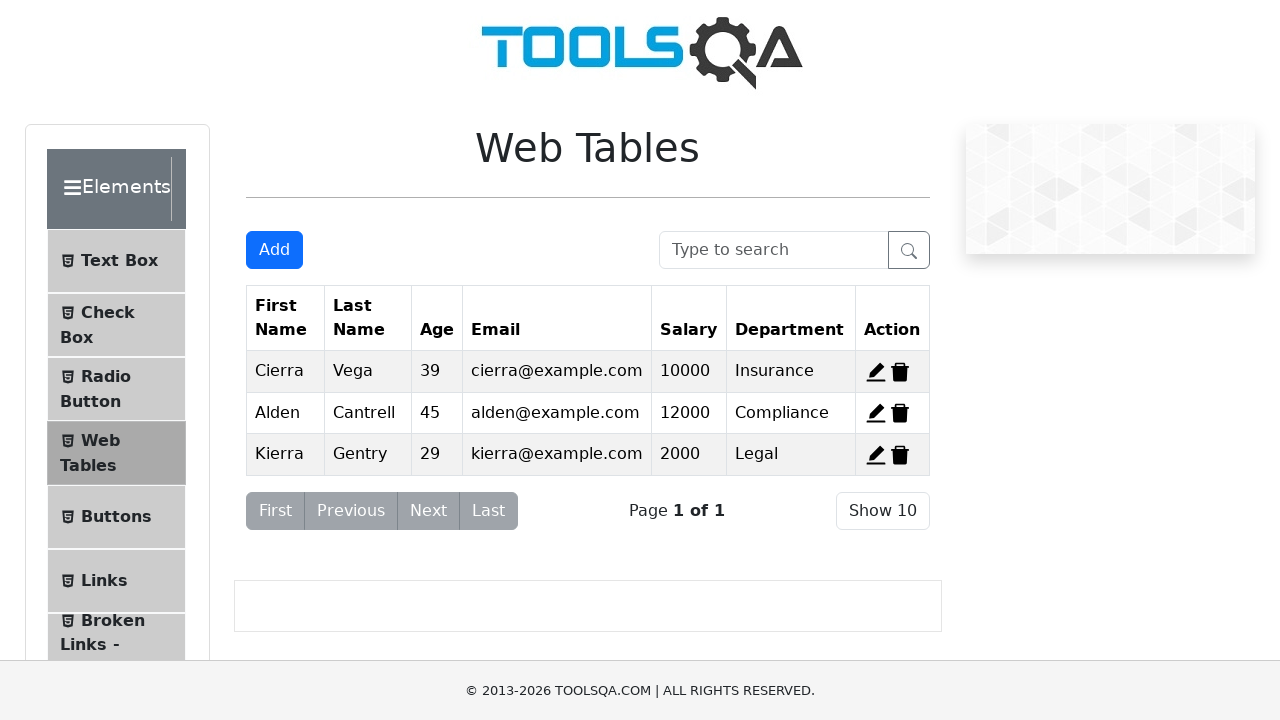